Tests browser window handling by clicking buttons that open new windows/tabs, capturing window handles, and switching between parent and child windows.

Starting URL: https://letcode.in/window

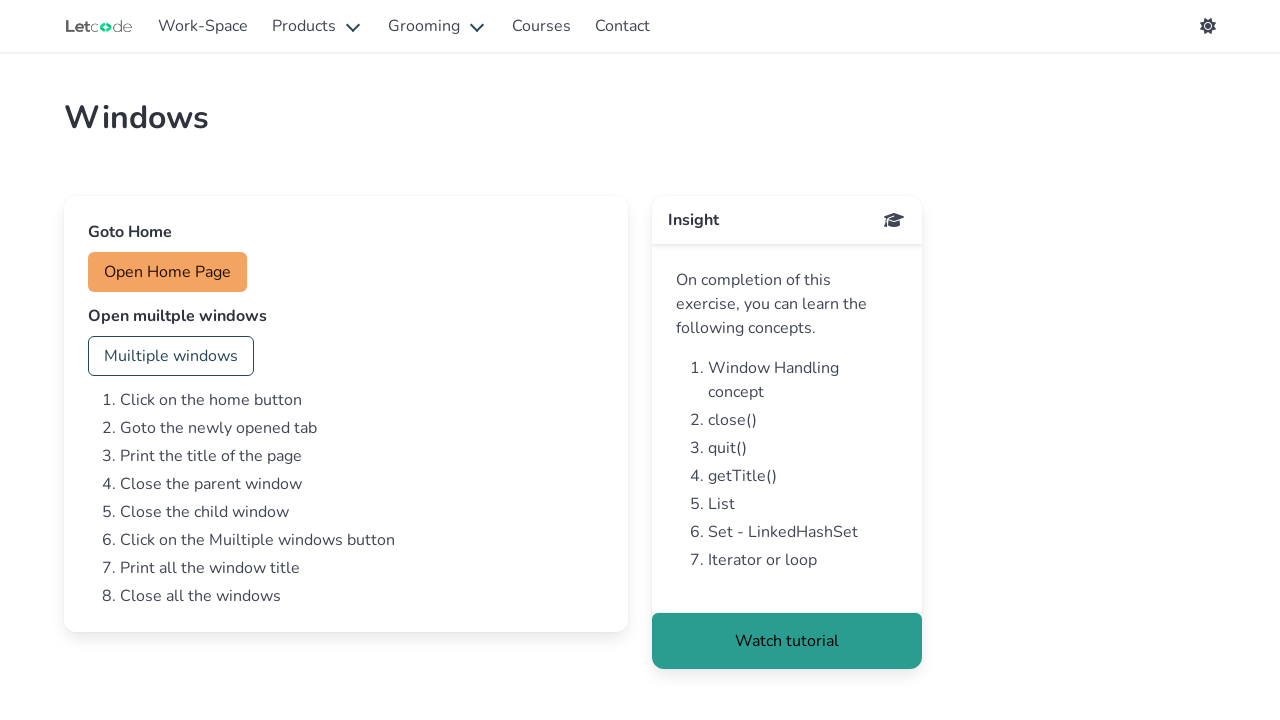

Clicked 'home' button to open new window at (168, 272) on #home
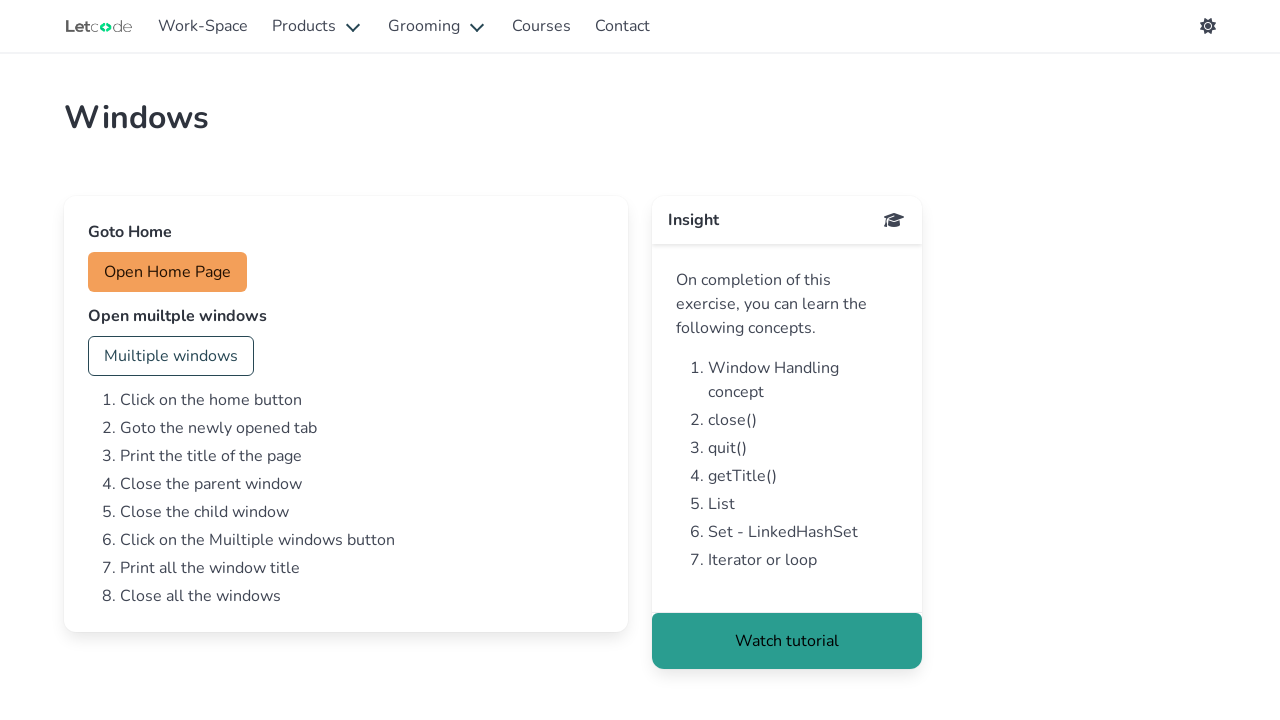

Stored parent window reference
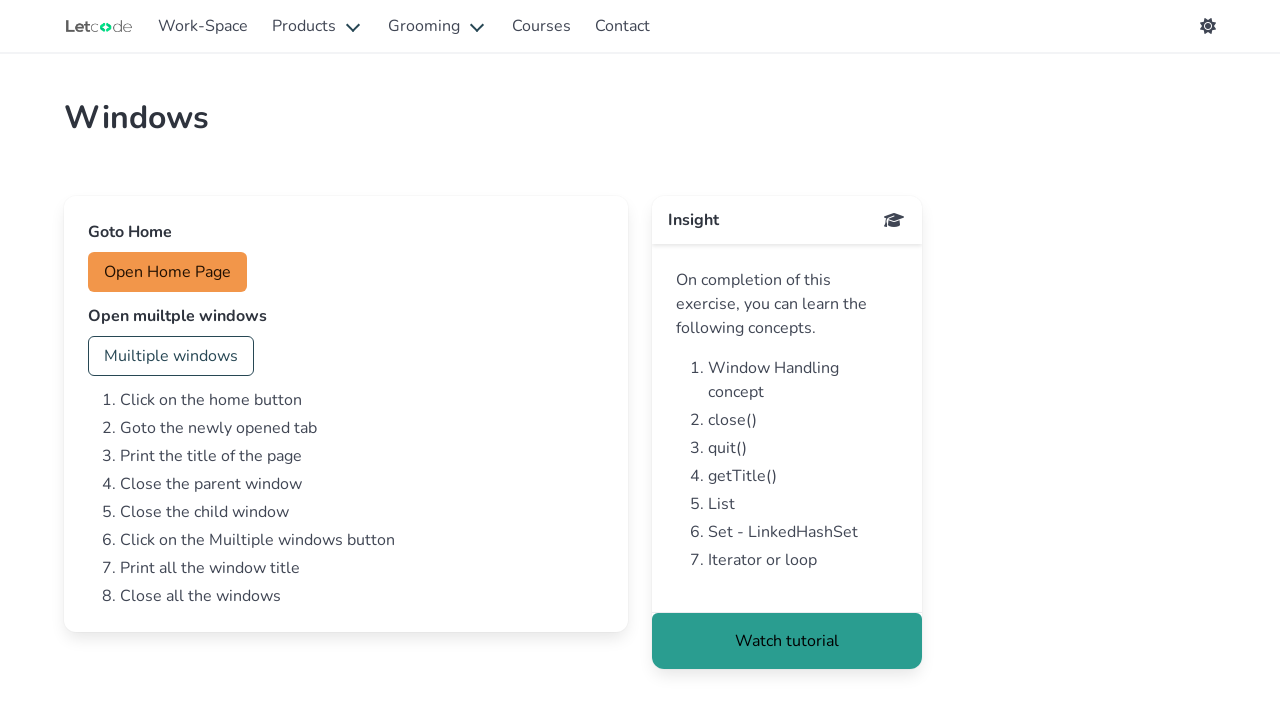

Waited for new window to open
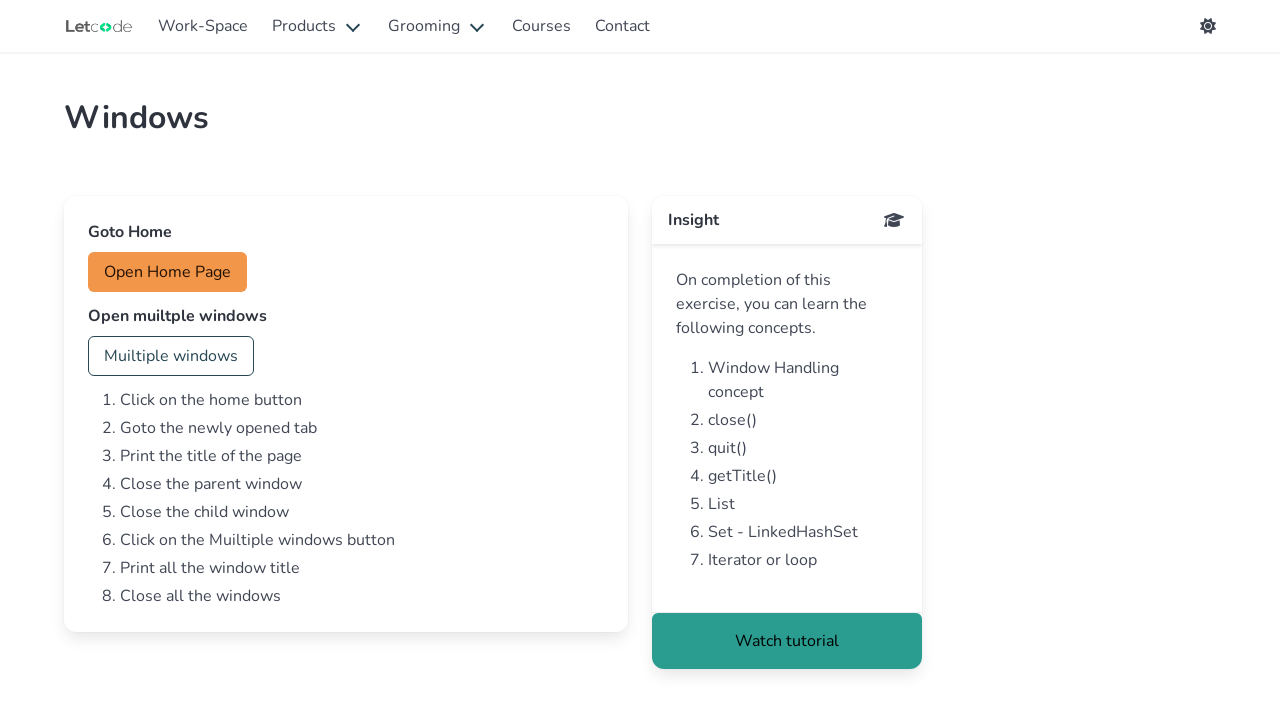

Clicked 'multi' button to open multiple windows at (171, 356) on #multi
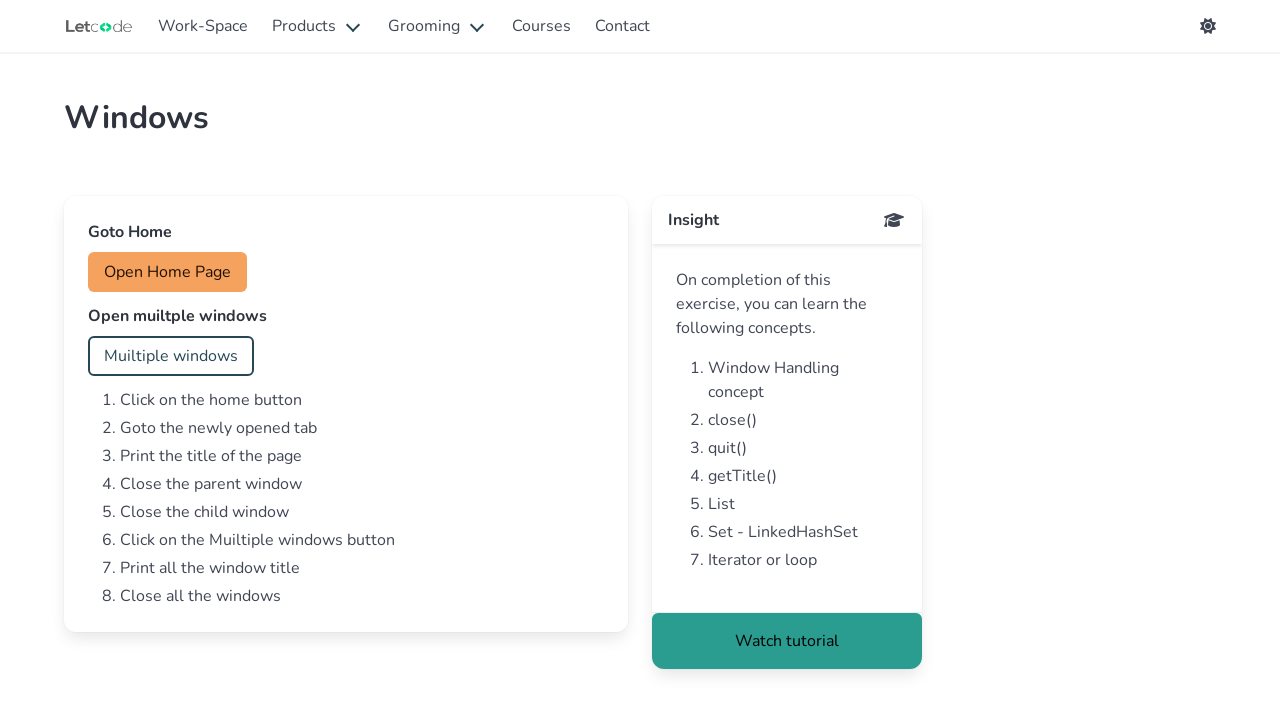

Waited for multiple windows to open
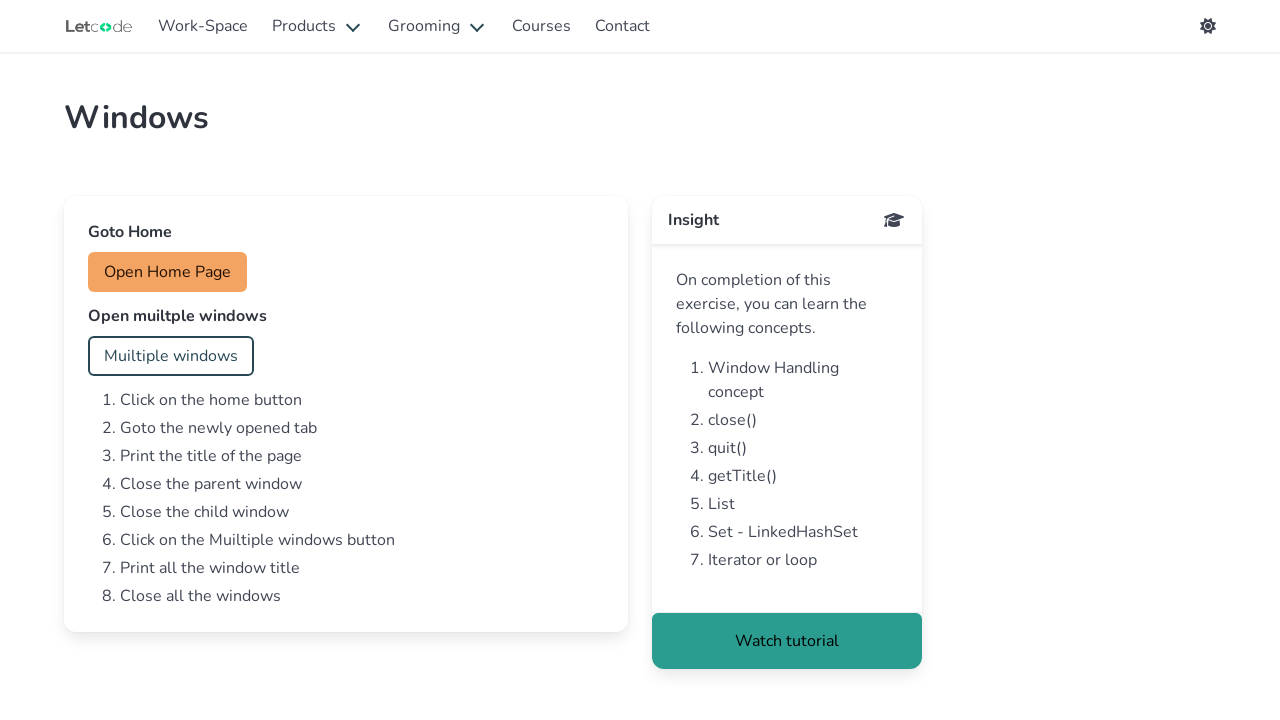

Retrieved all 4 open pages/windows from context
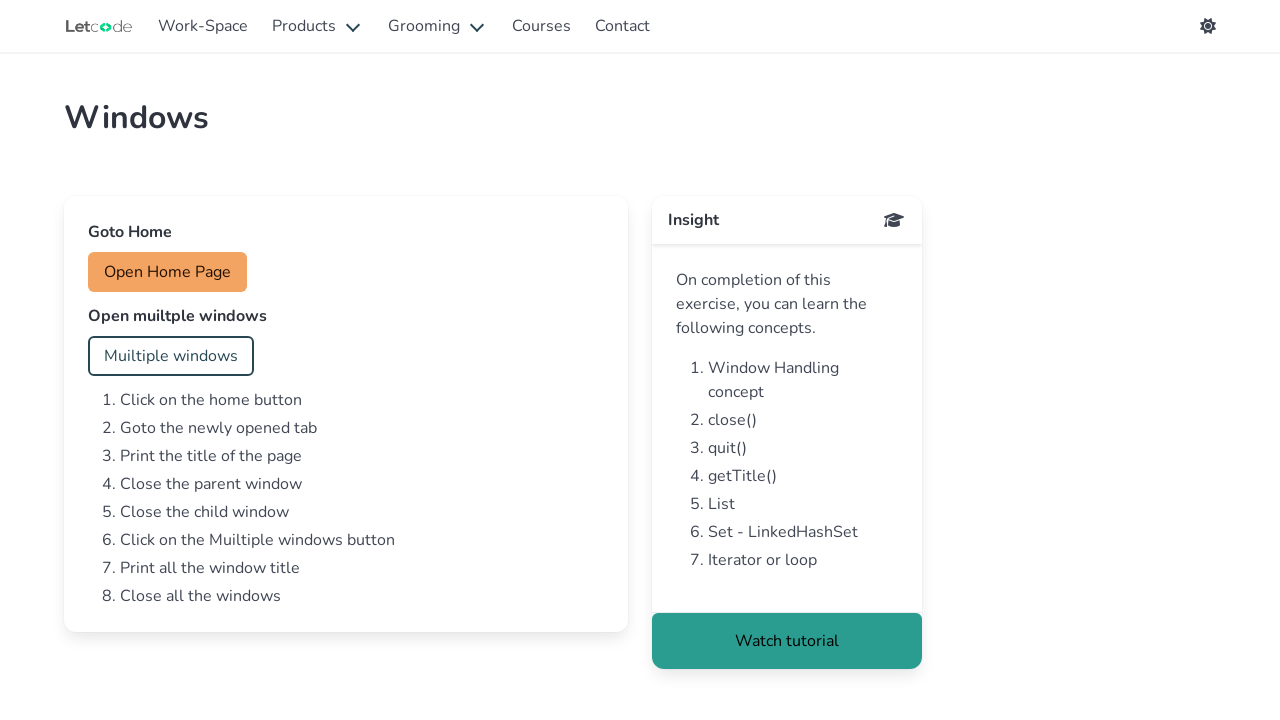

Brought window to front
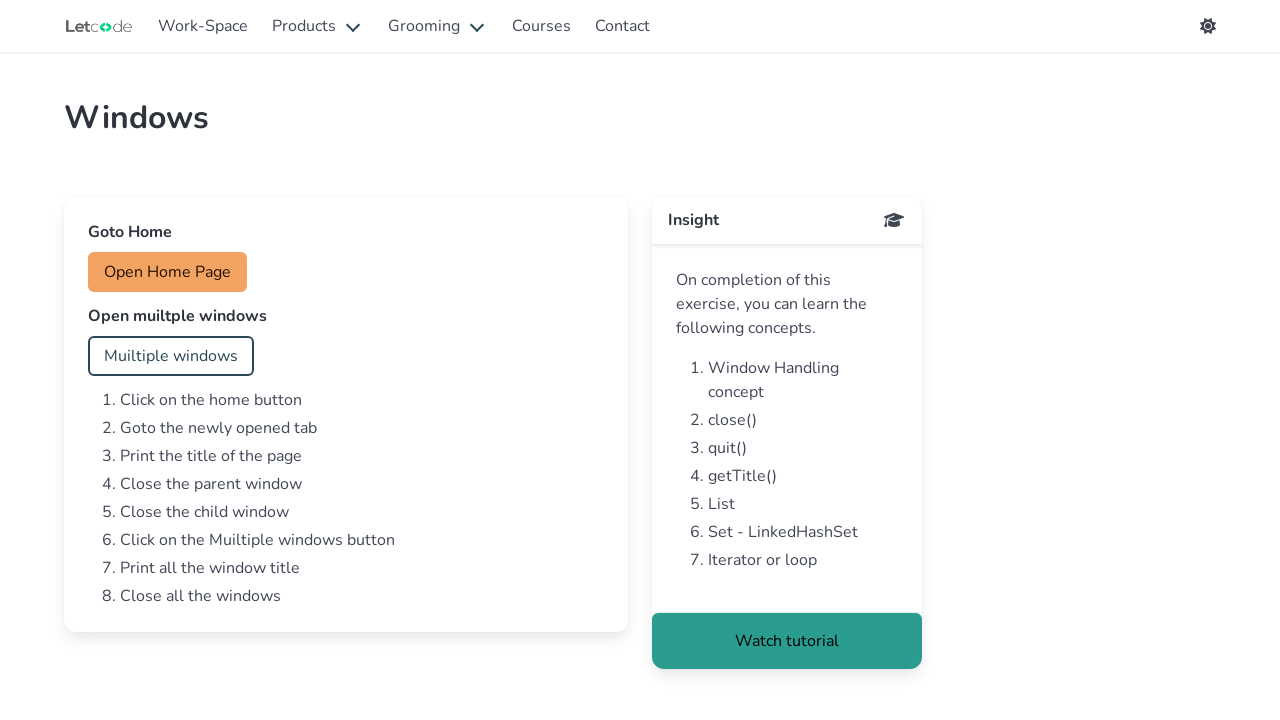

Window loaded and ready (domcontentloaded)
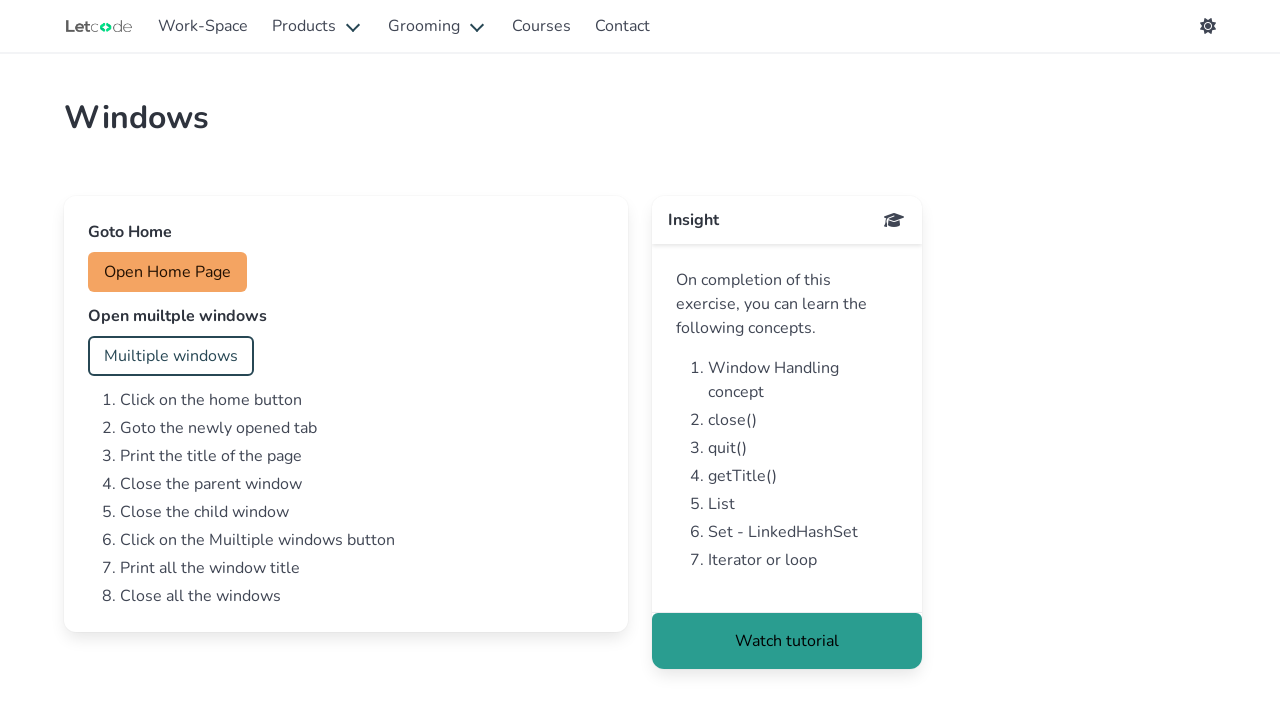

Brought window to front
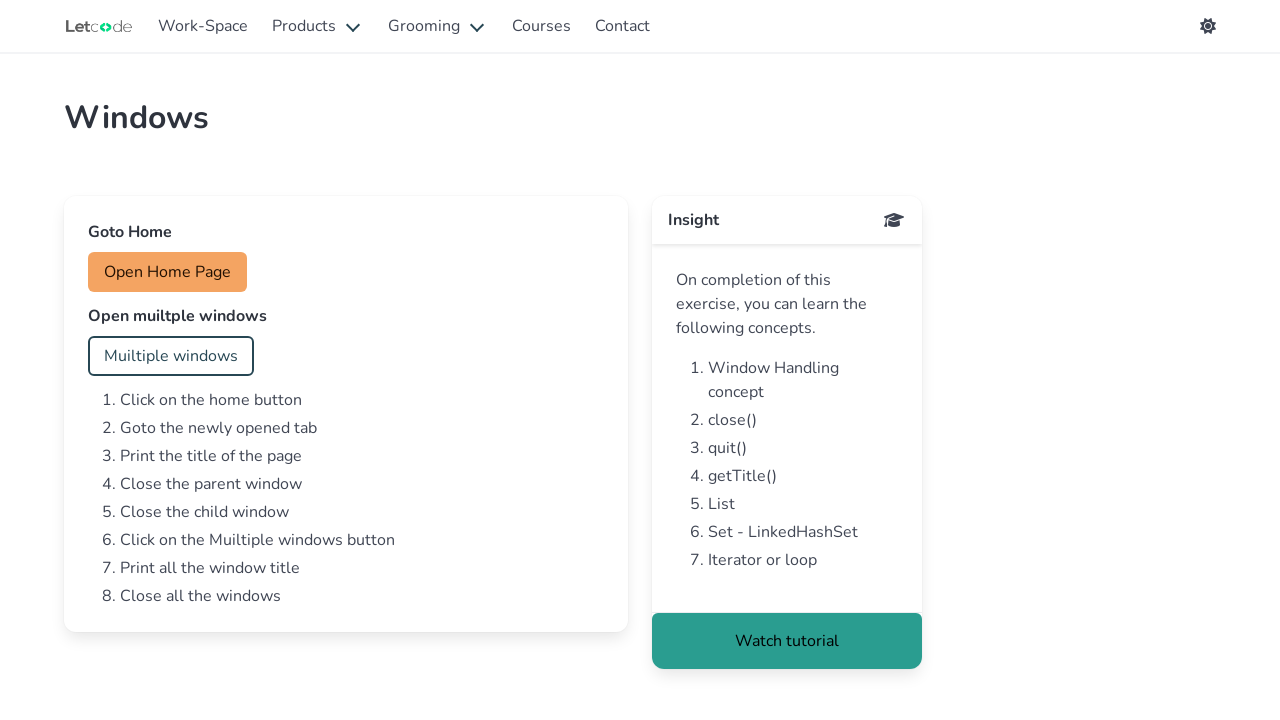

Window loaded and ready (domcontentloaded)
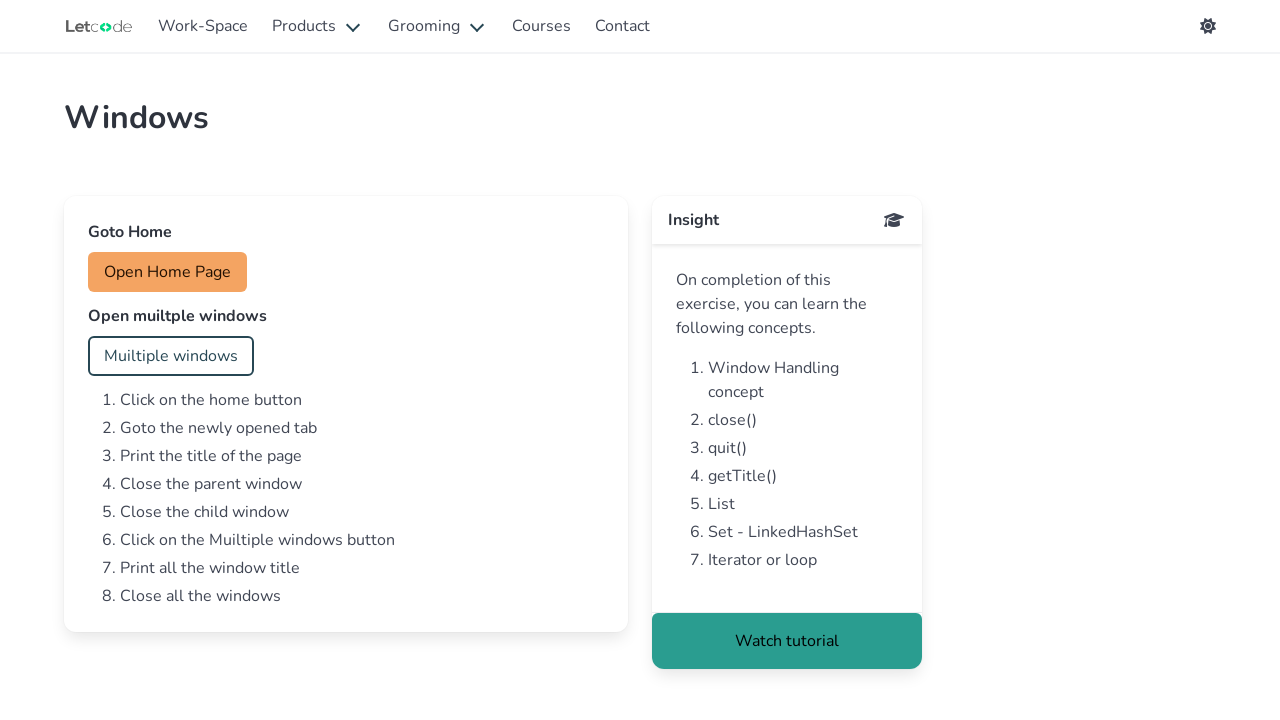

Brought window to front
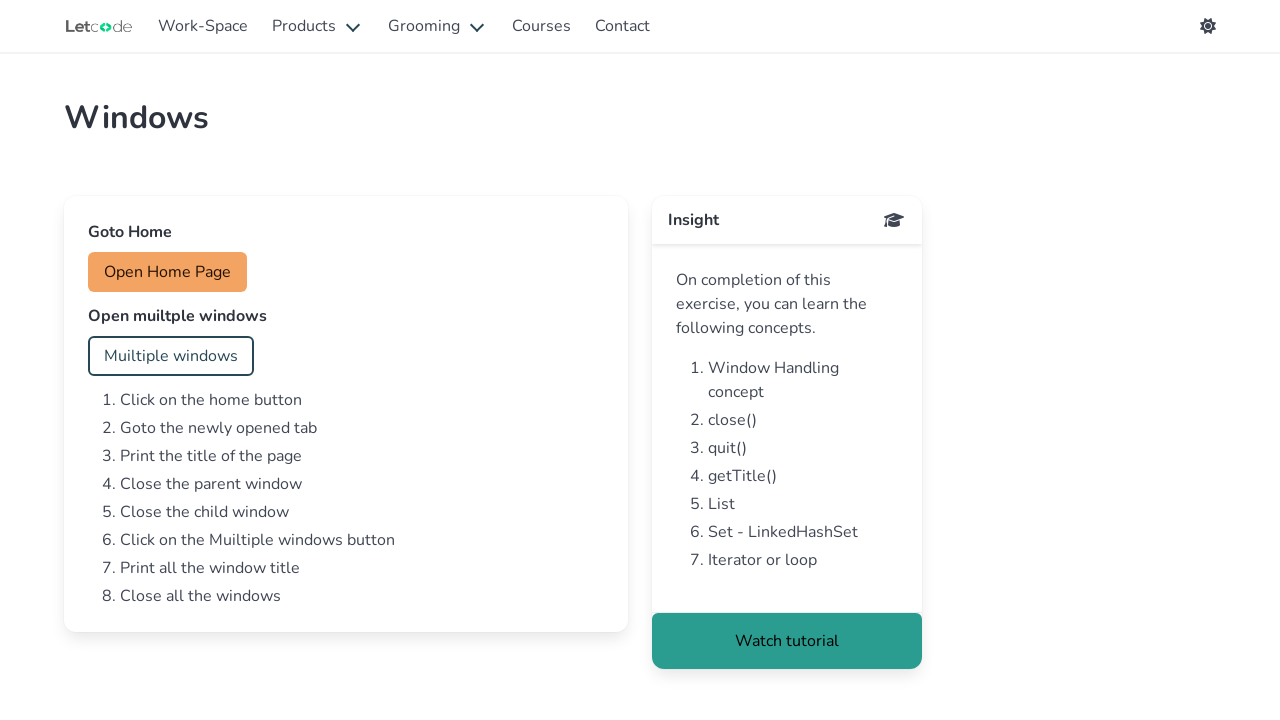

Window loaded and ready (domcontentloaded)
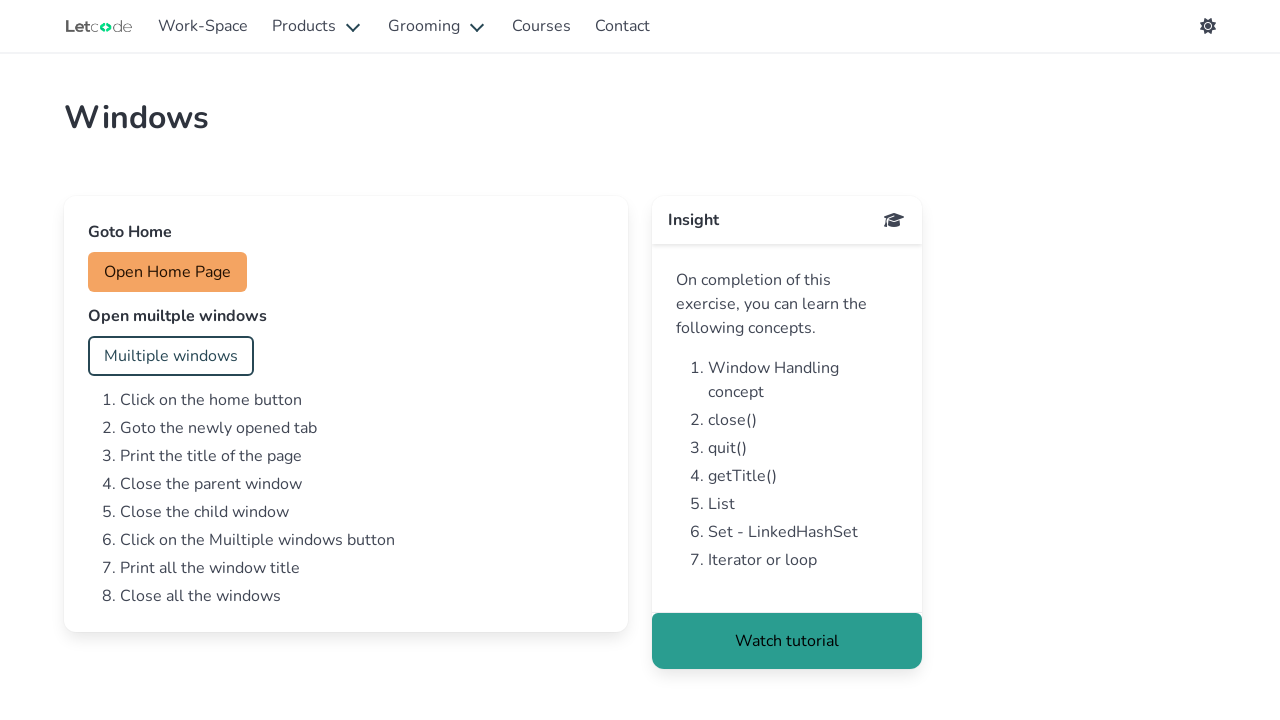

Brought window to front
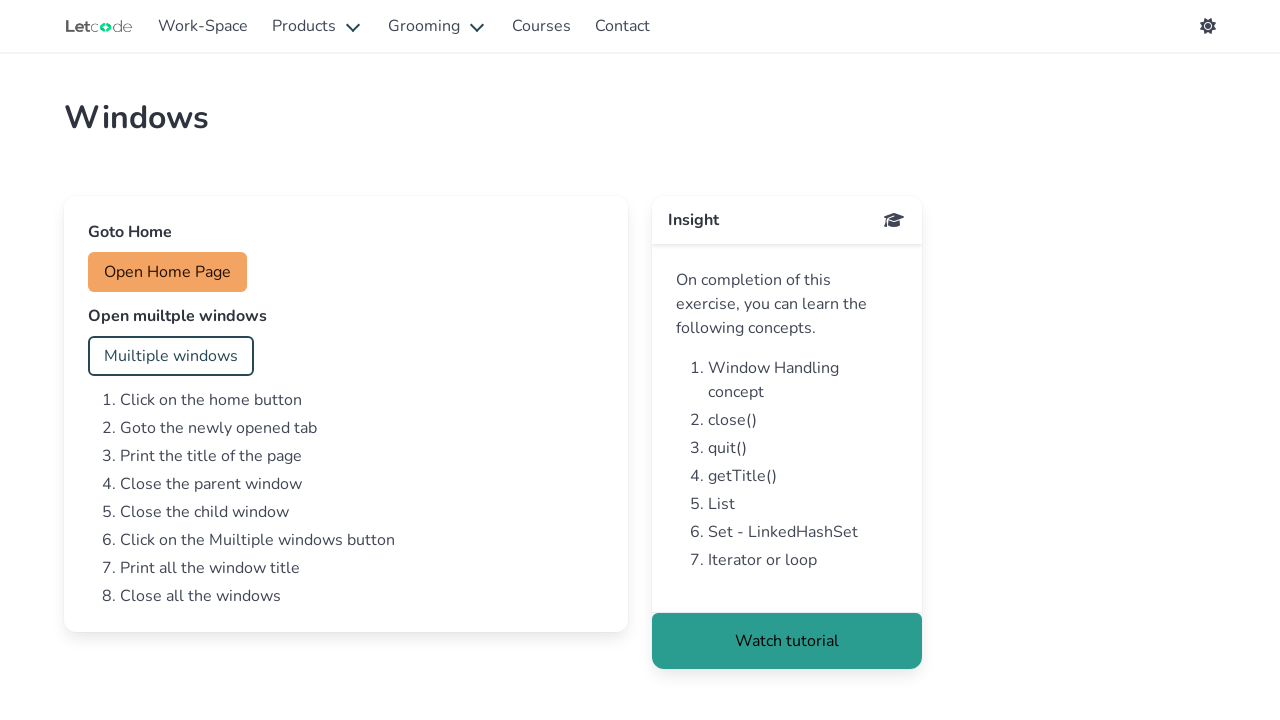

Window loaded and ready (domcontentloaded)
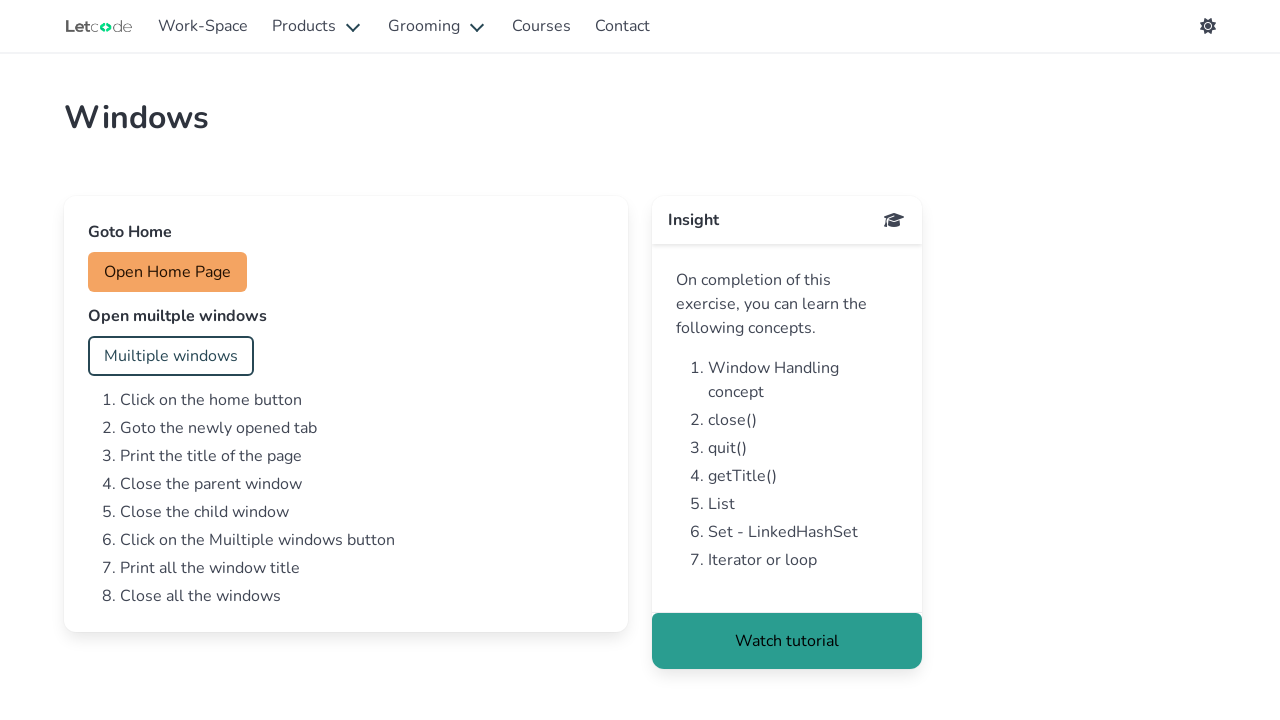

Switched back to parent window
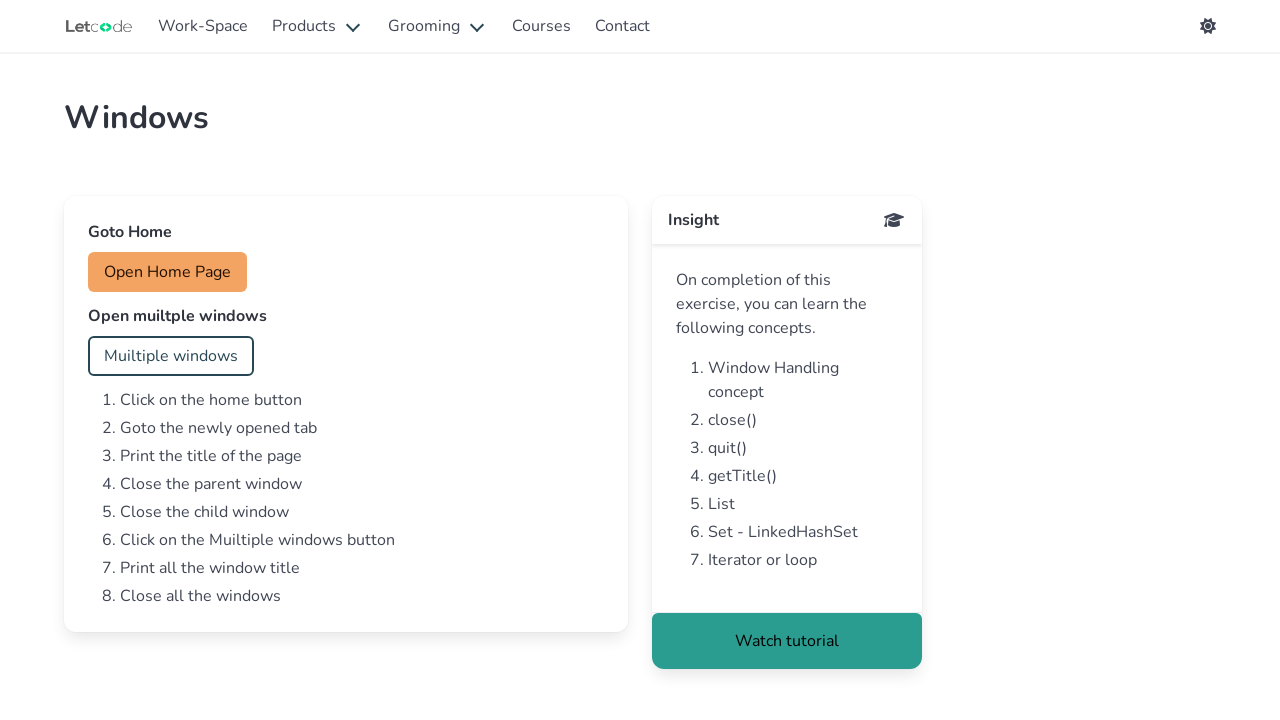

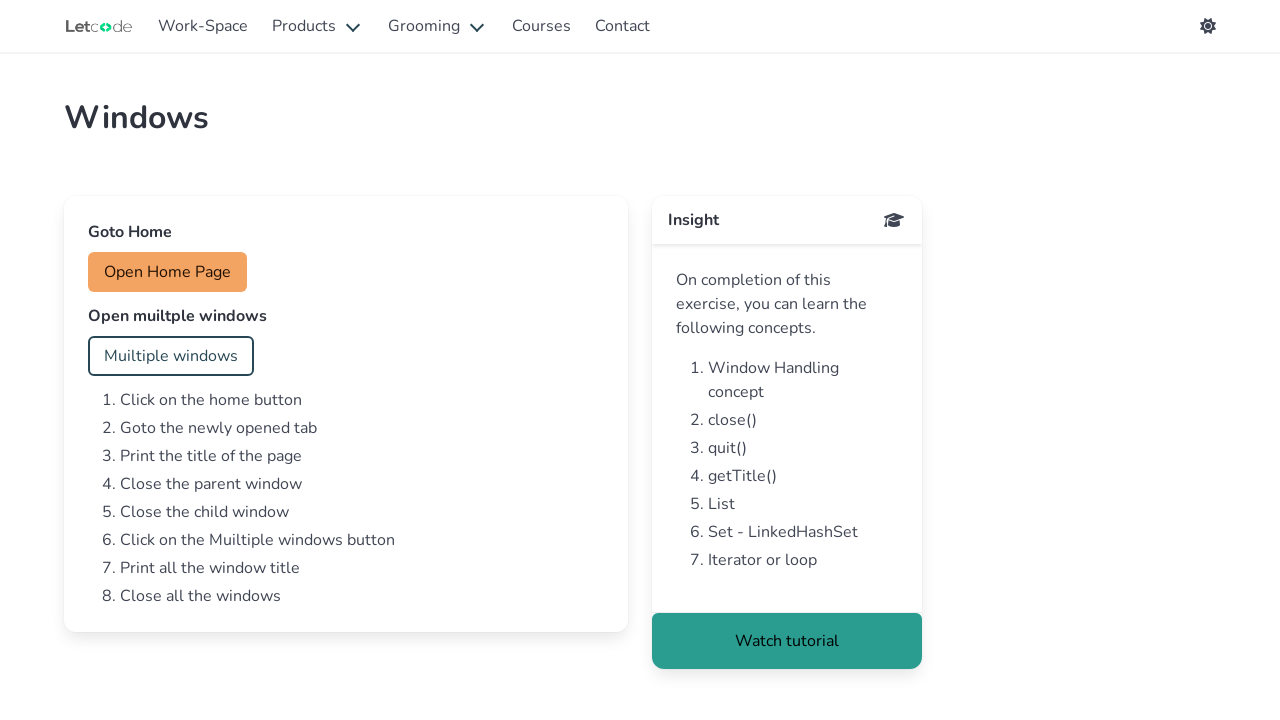